Fills out a practice registration form with personal details including name, email, gender, phone number, date of birth, subjects, hobbies, file upload, address, and state/city dropdowns, then submits the form.

Starting URL: https://demoqa.com/automation-practice-form

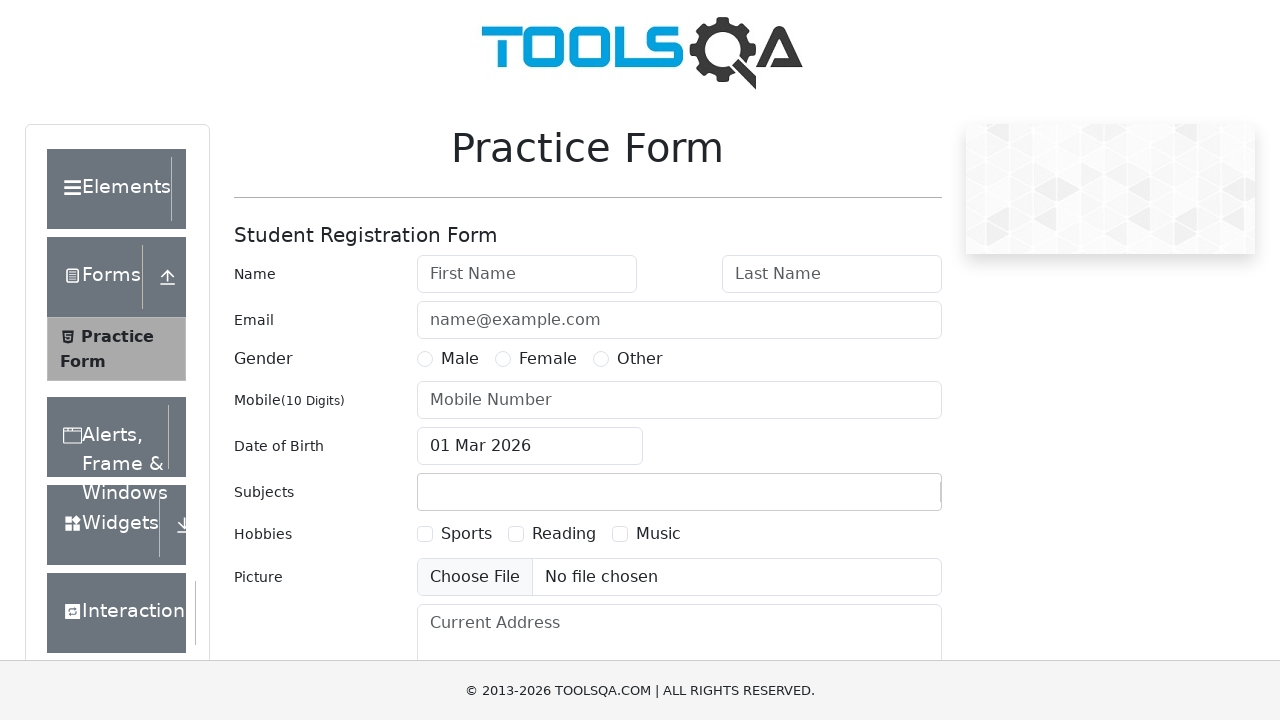

Filled first name field with 'Noreen' on #firstName
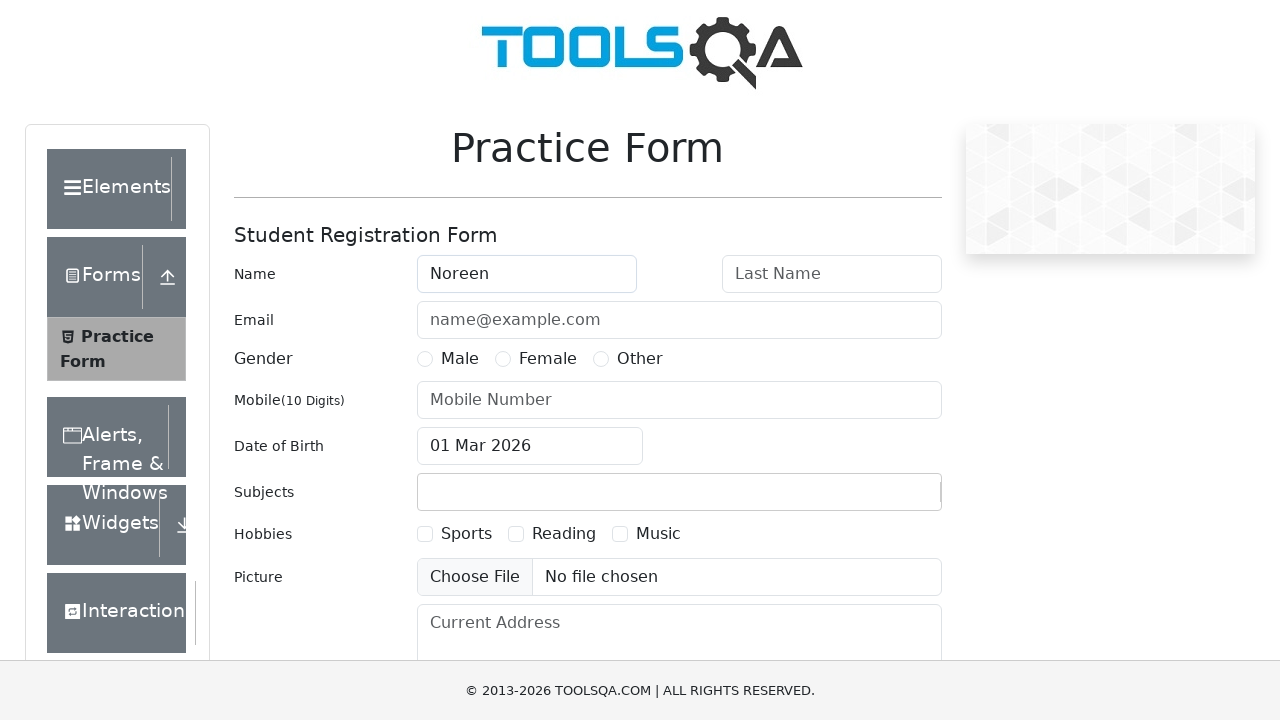

Filled last name field with 'Fatima' on #lastName
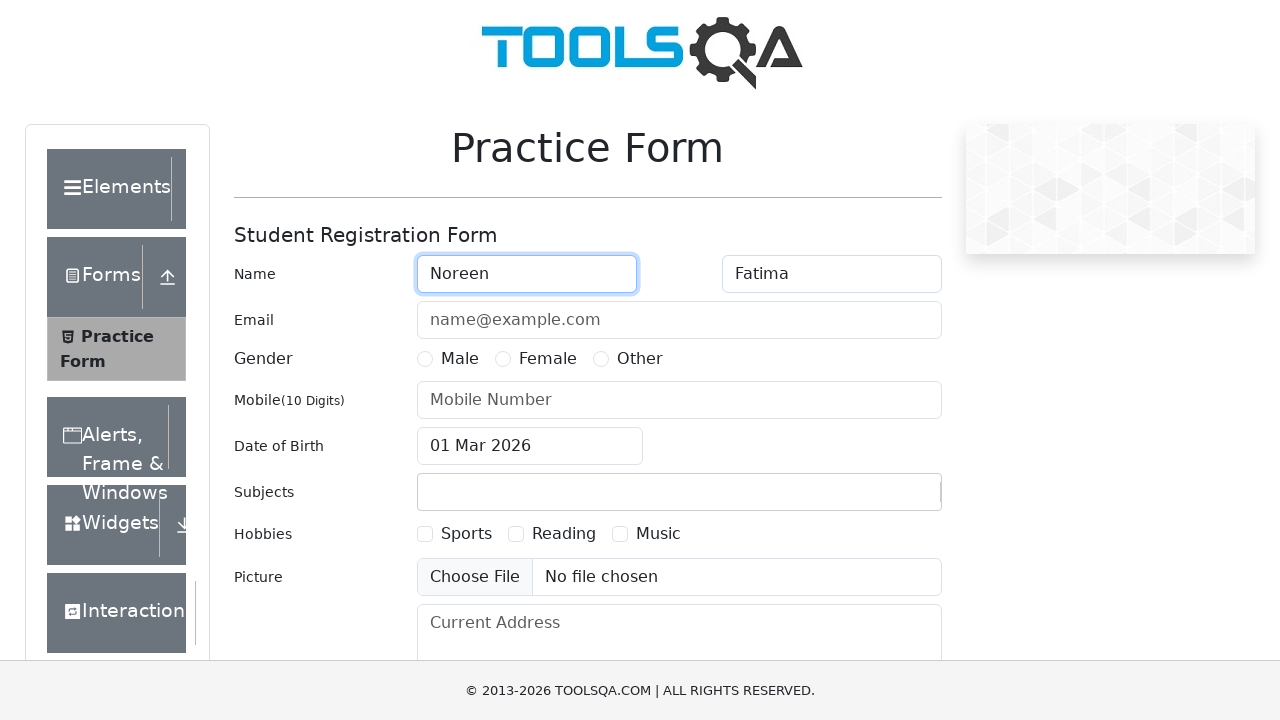

Filled email field with 'test@mailinator.com' on #userEmail
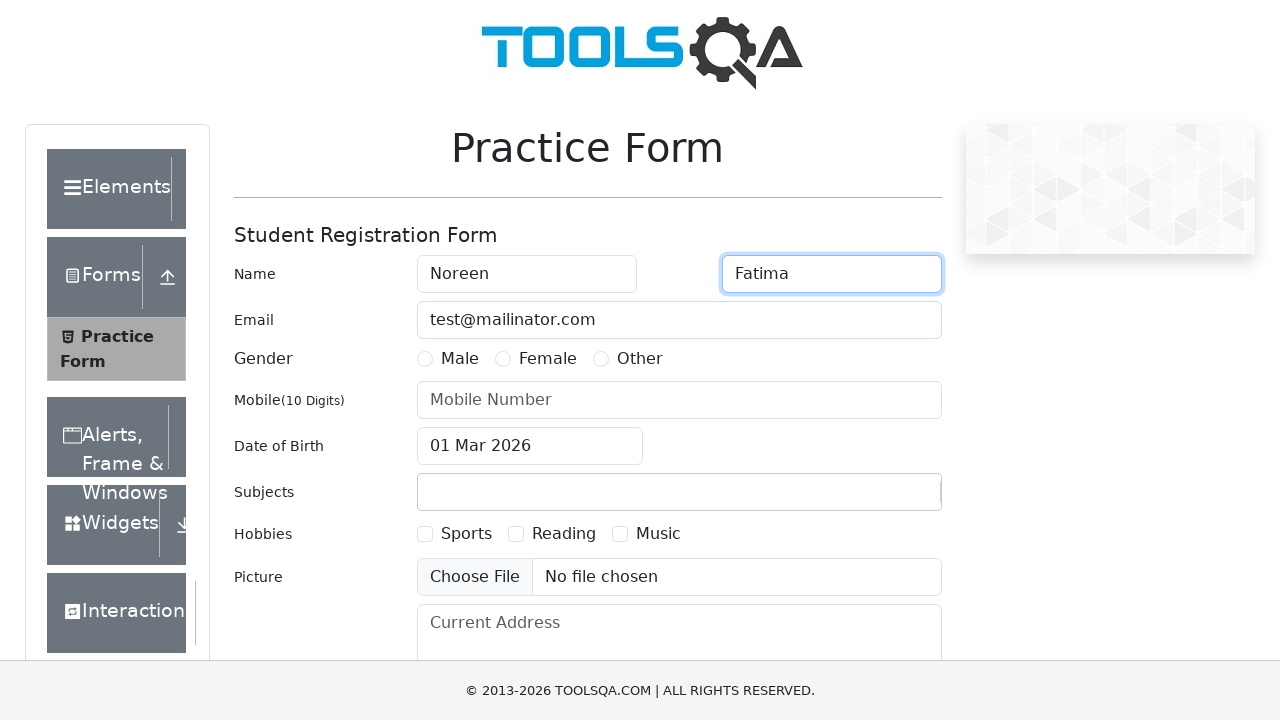

Selected Female gender option at (548, 359) on label[for='gender-radio-2']
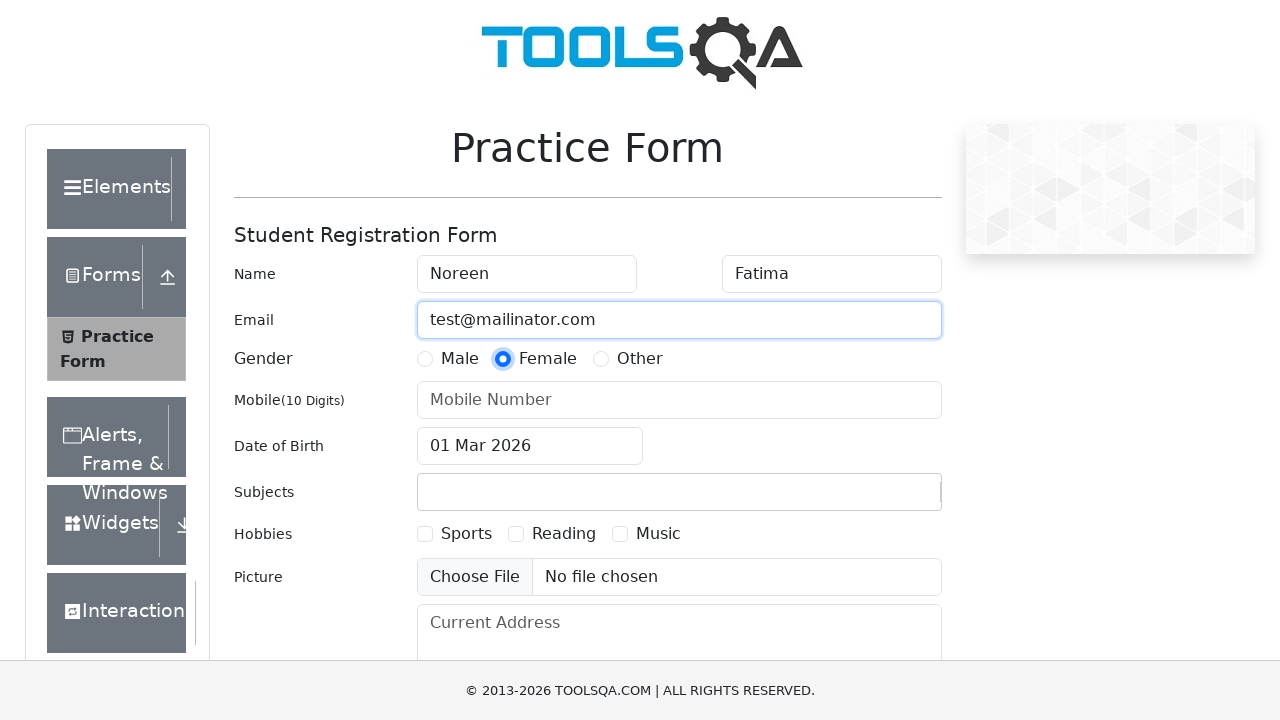

Filled phone number field with '03214567980' on #userNumber
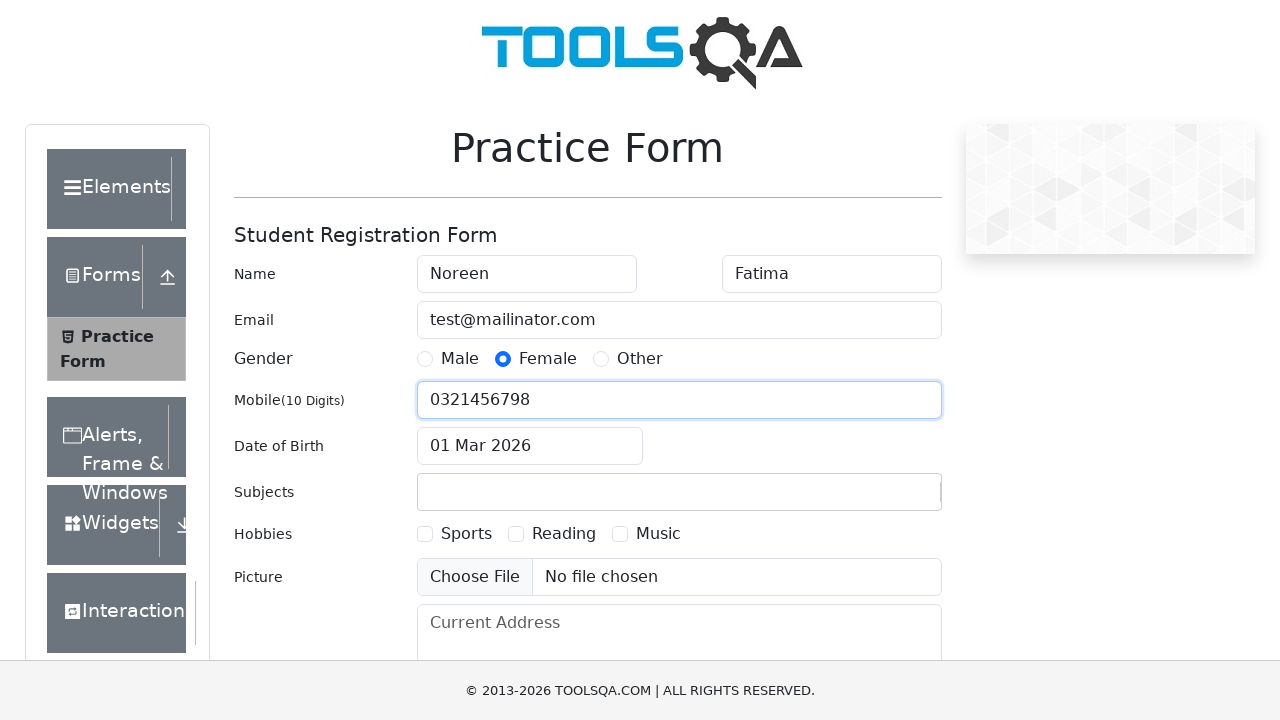

Opened date of birth calendar picker at (530, 446) on #dateOfBirthInput
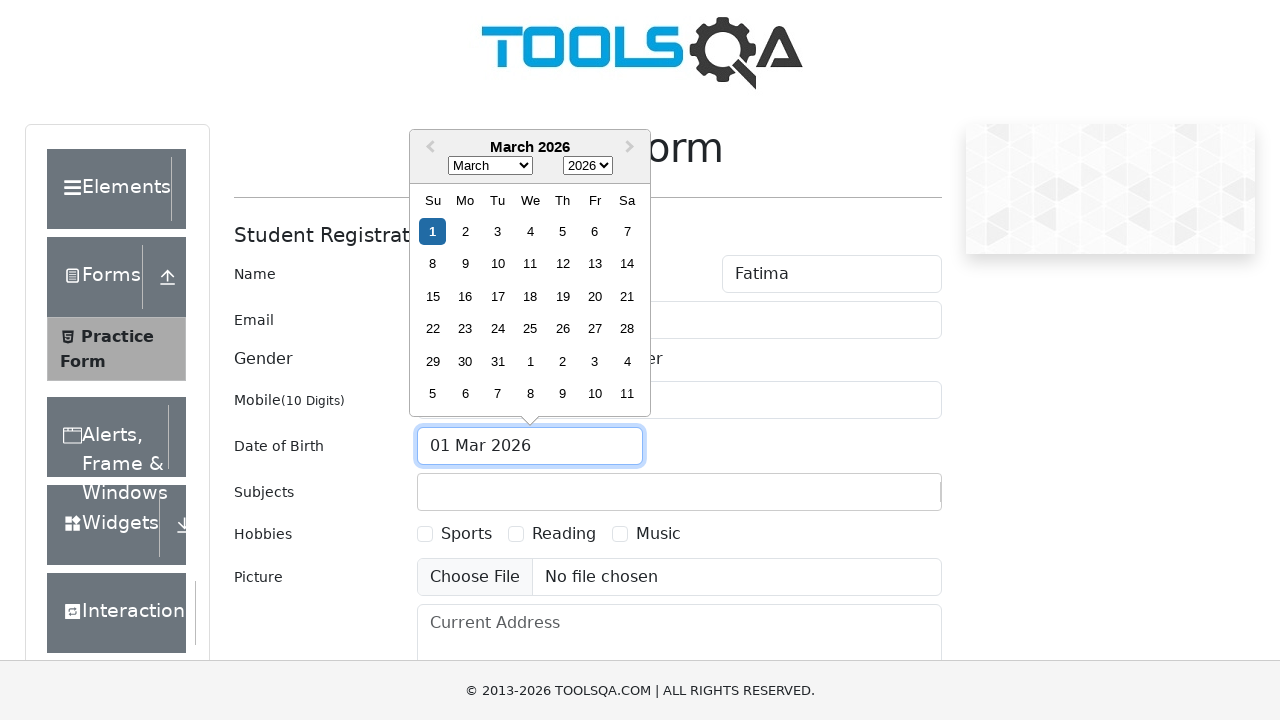

Selected year 1990 from date picker on .react-datepicker__year-select
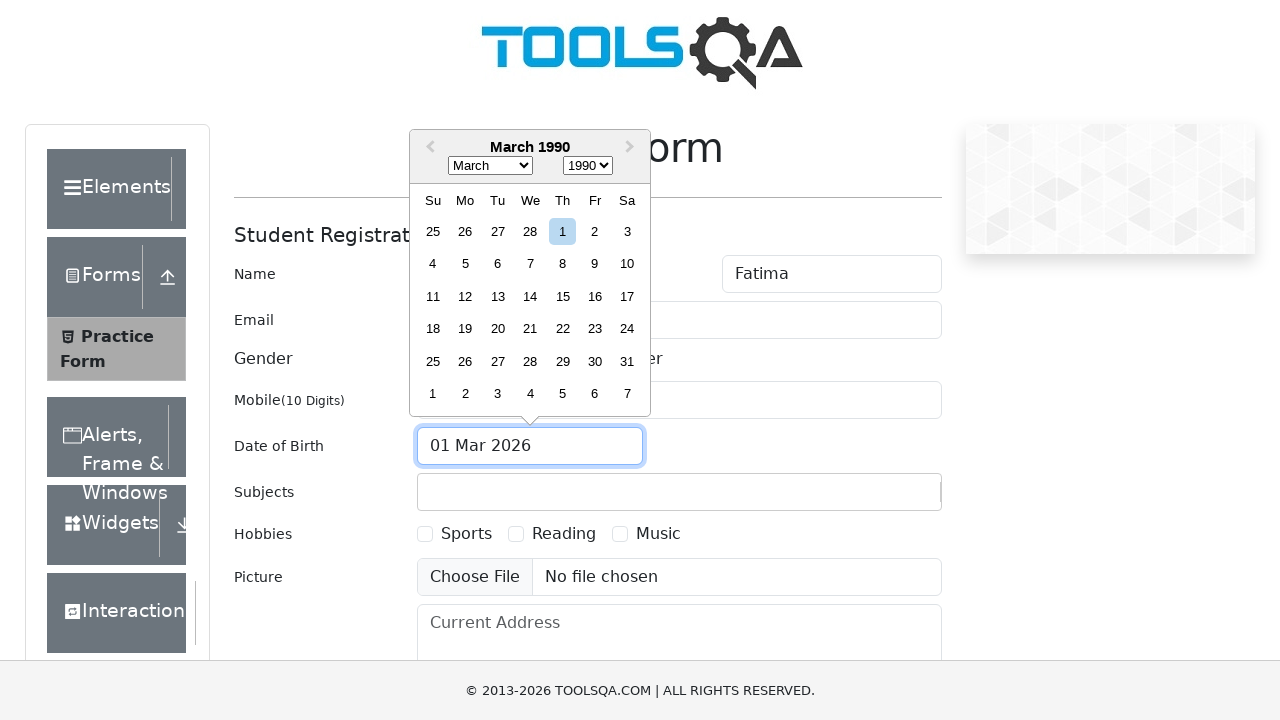

Selected February (month 1) from date picker on .react-datepicker__month-select
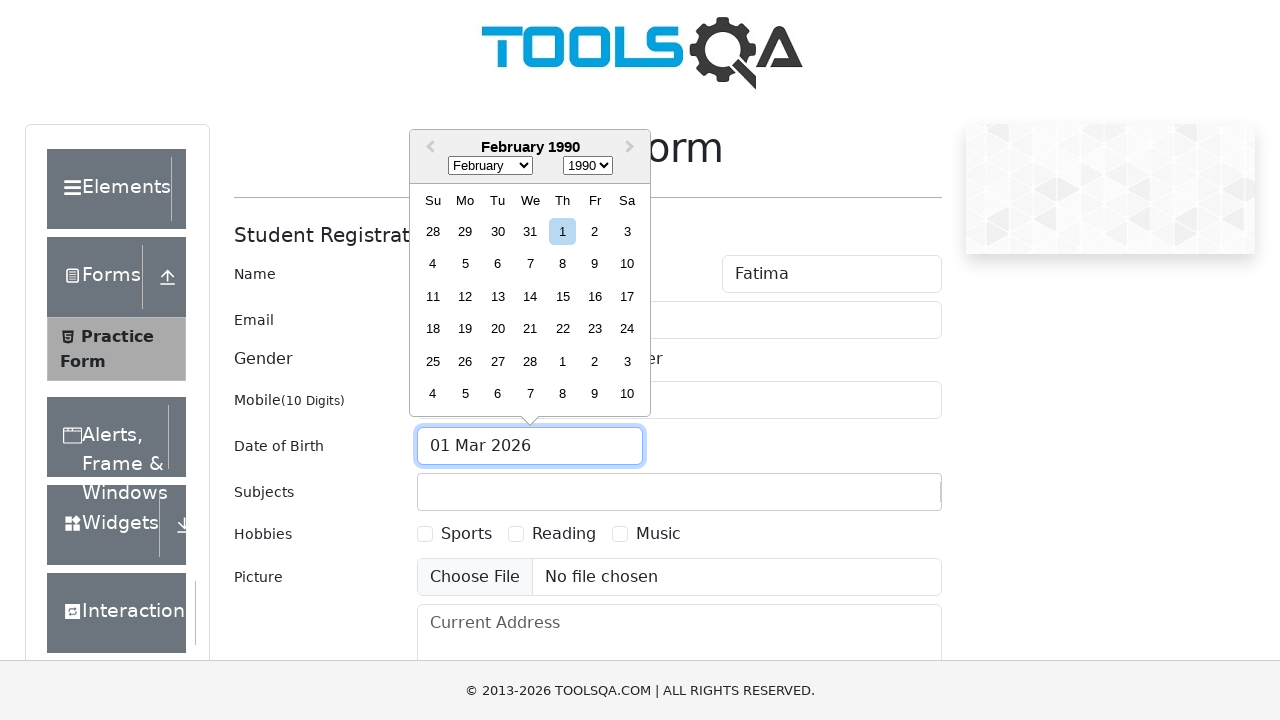

Selected day 15 from date picker at (562, 296) on .react-datepicker__day--015:not(.react-datepicker__day--outside-month)
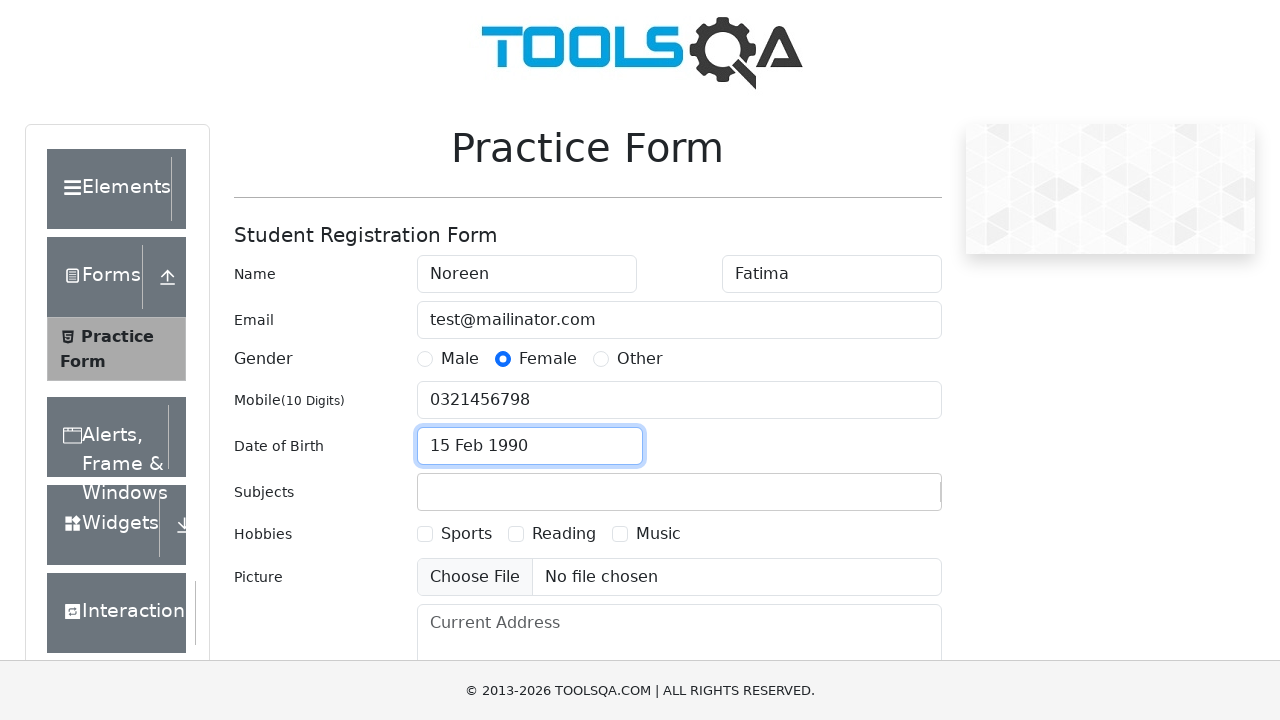

Clicked on subjects input container at (679, 492) on #subjectsContainer
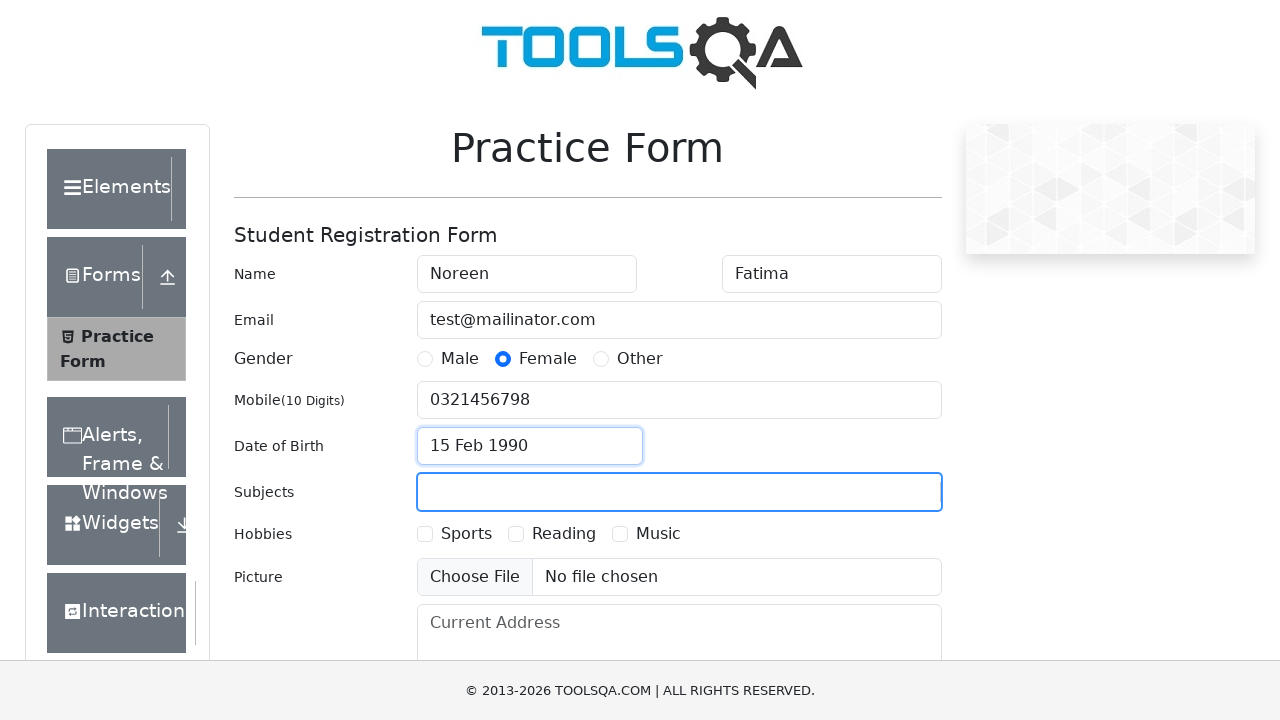

Typed 'Computer Science' in subjects field on #subjectsInput
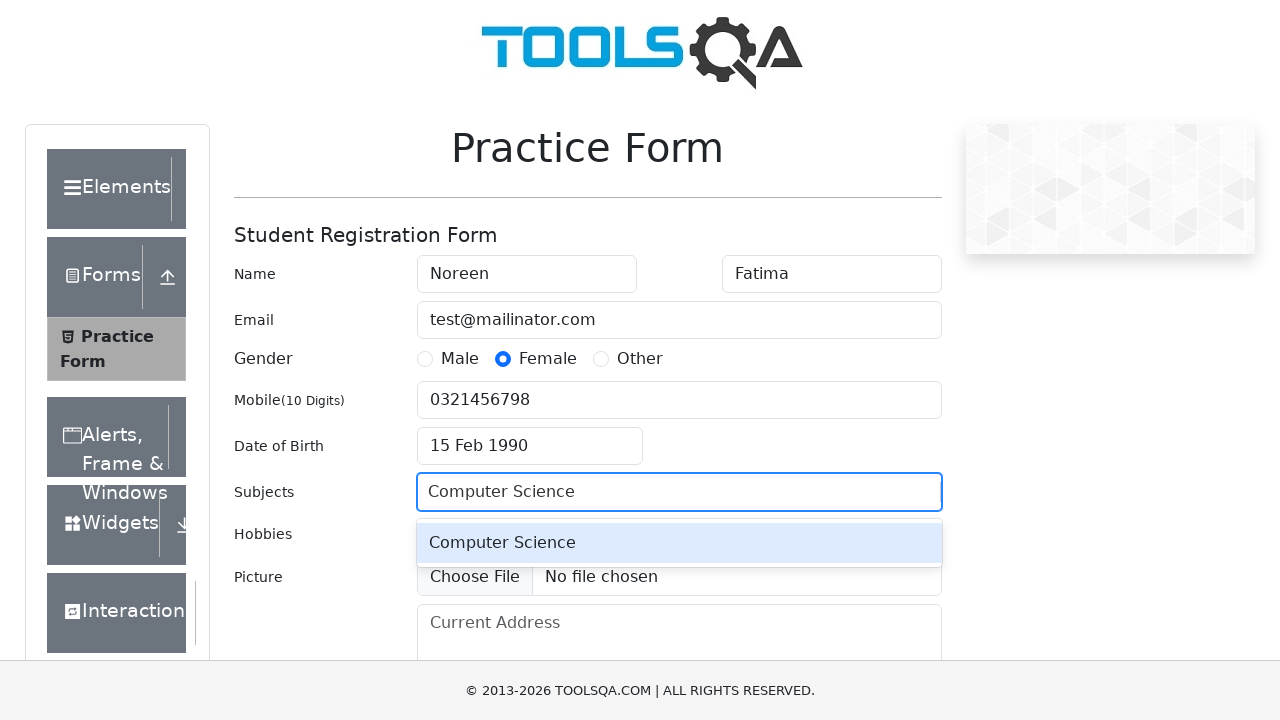

Pressed Enter to confirm subject selection
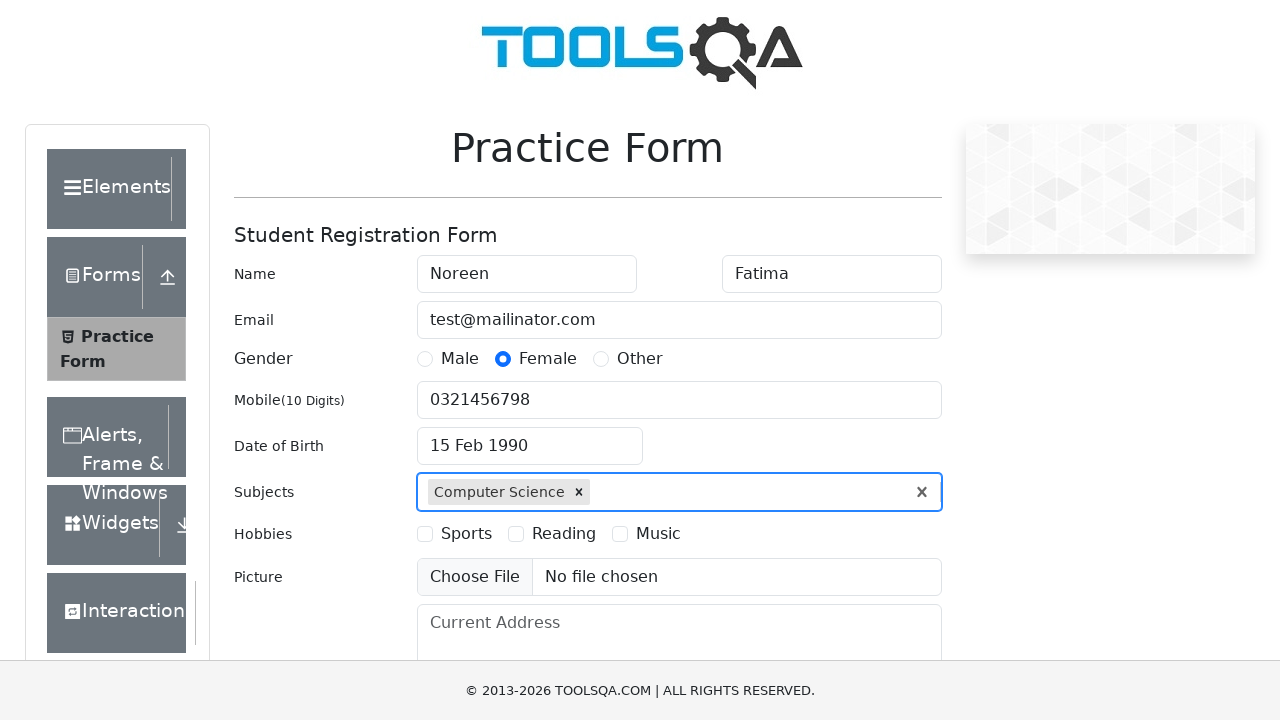

Selected Music hobby checkbox at (658, 534) on label[for='hobbies-checkbox-3']
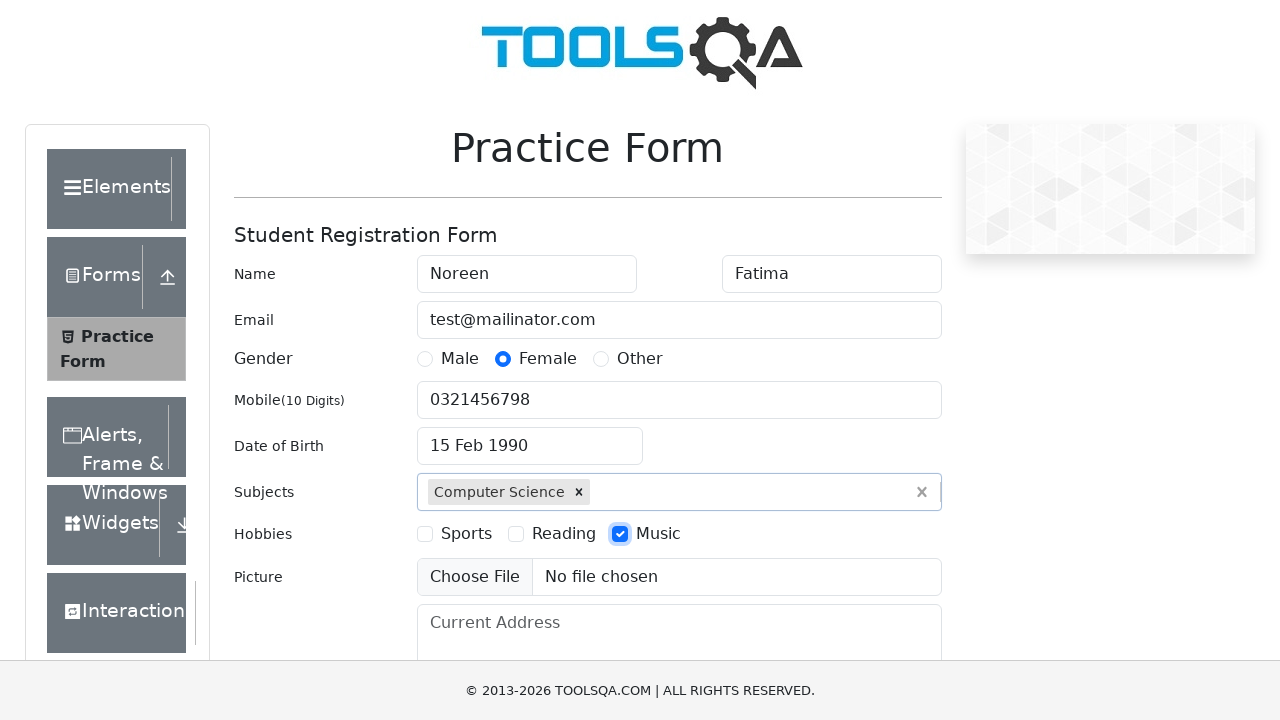

Filled current address field with 'Maqsoodlabs' on #currentAddress
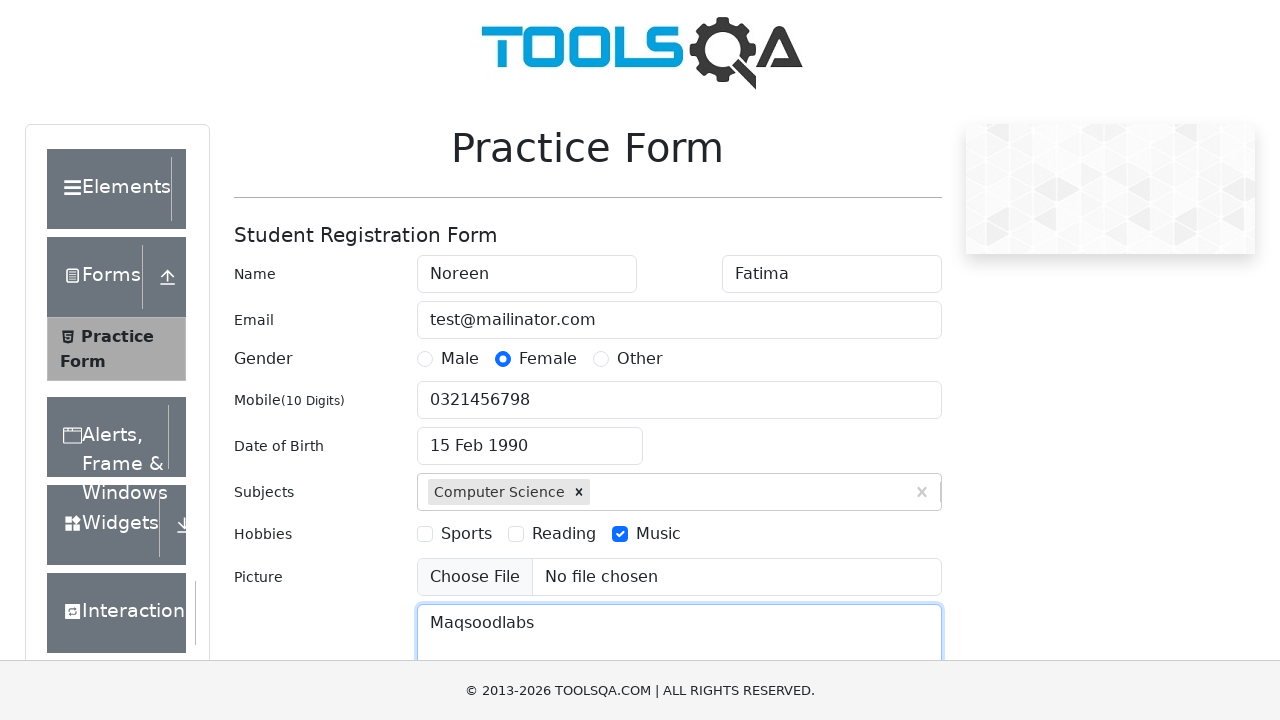

Clicked state dropdown to open at (527, 437) on #state
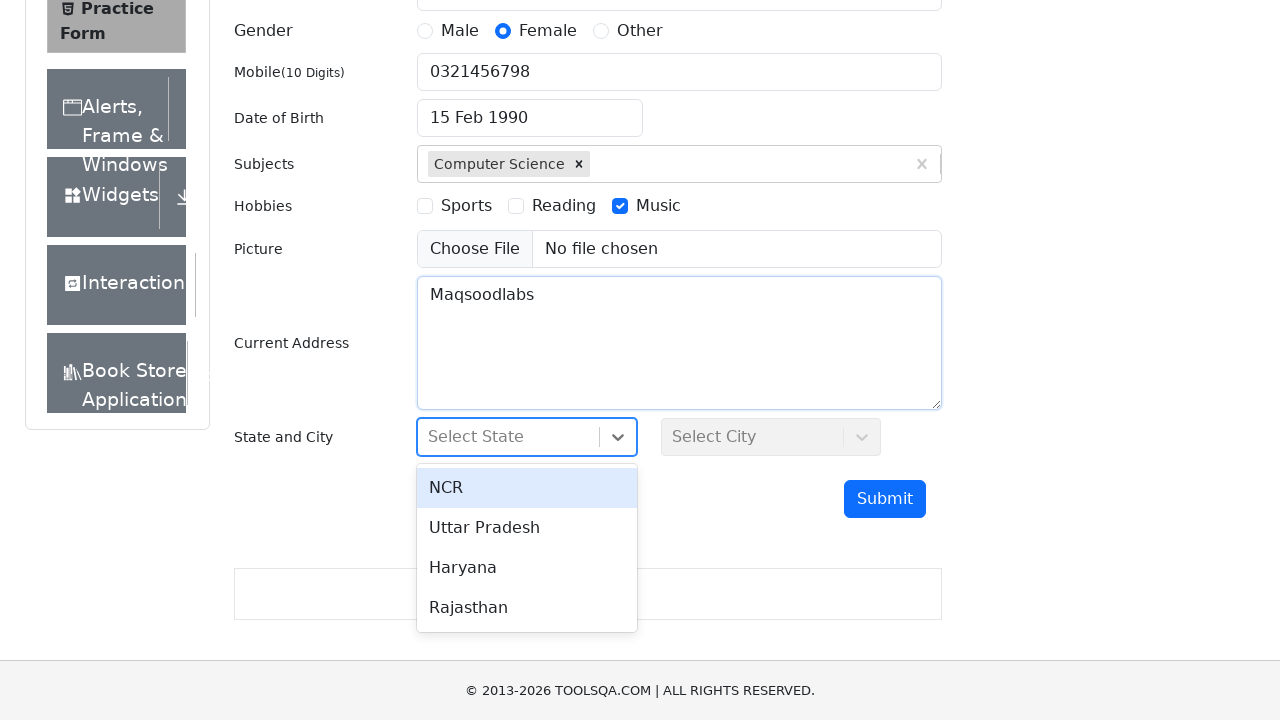

Typed 'Haryana' in state search field on input#react-select-3-input
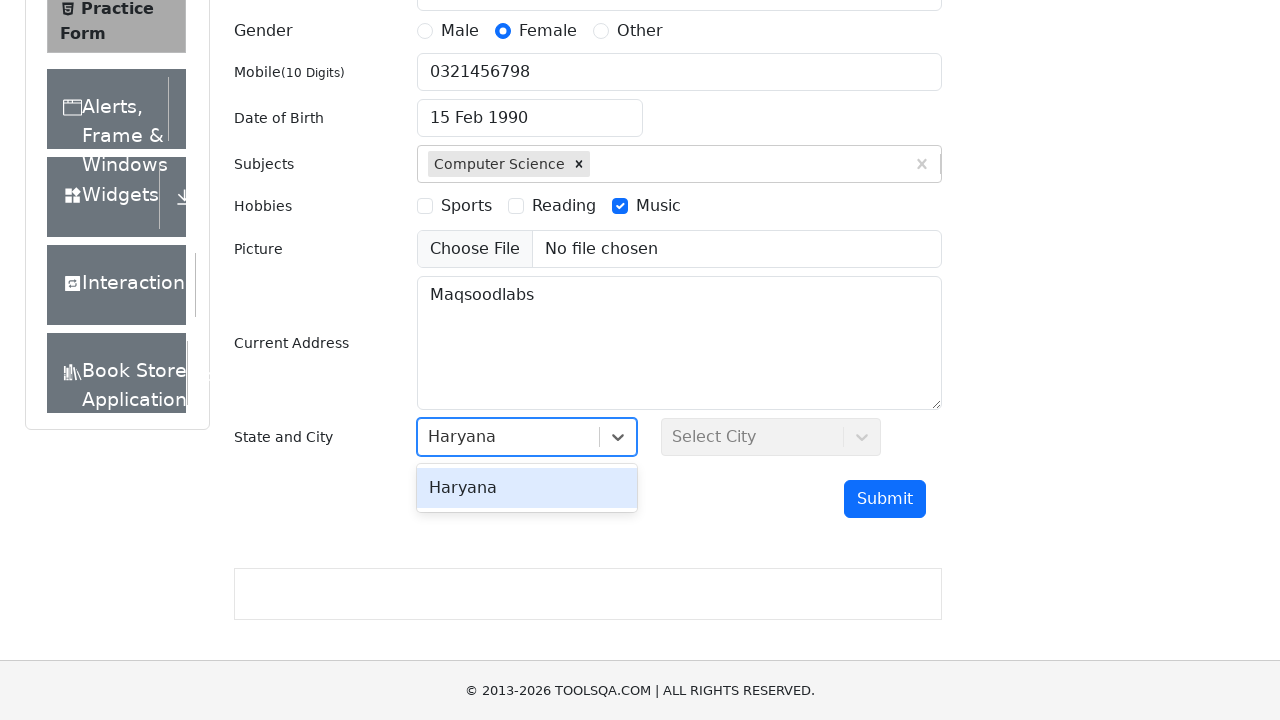

Pressed Enter to select Haryana state
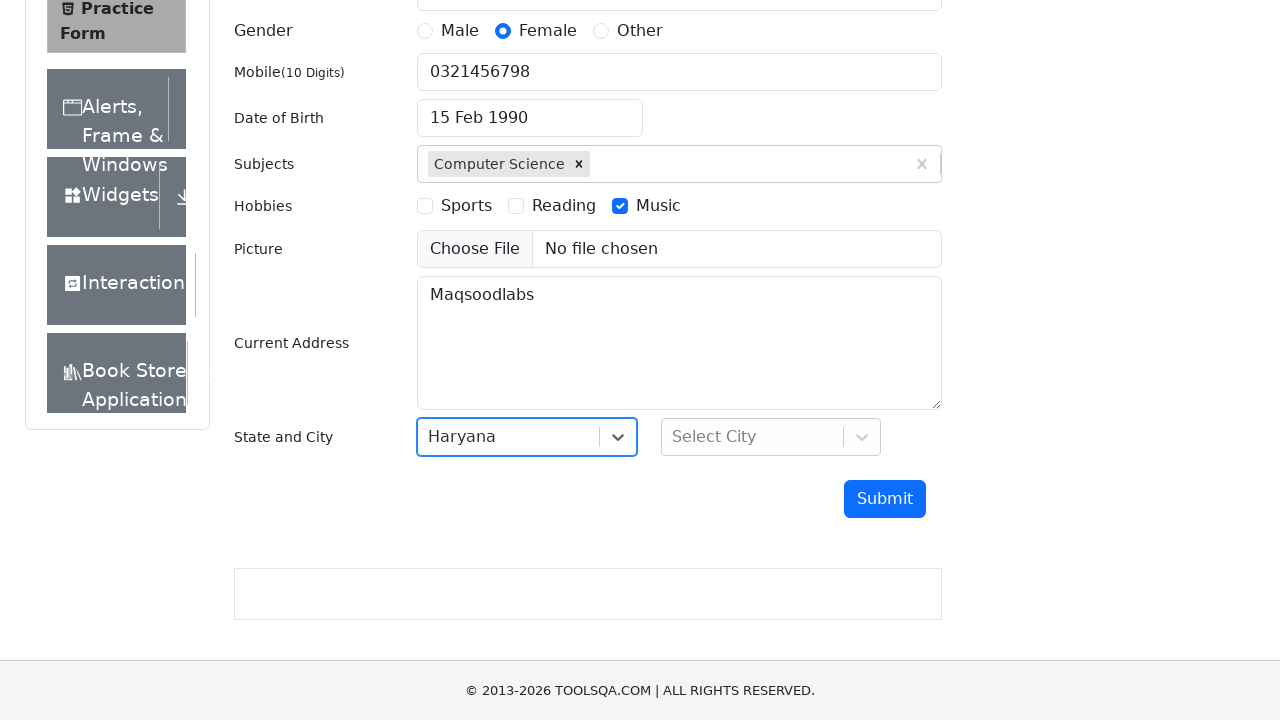

Clicked city dropdown to open at (771, 437) on #city
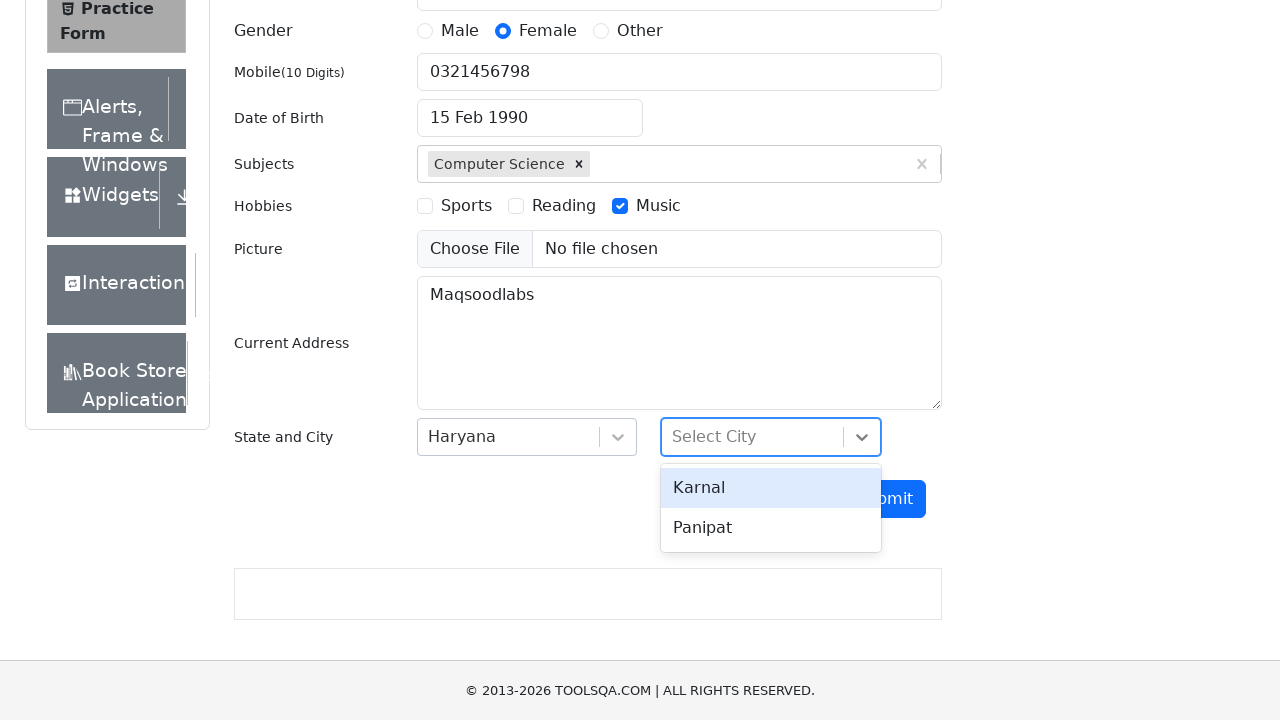

Typed 'Karnal' in city search field on input#react-select-4-input
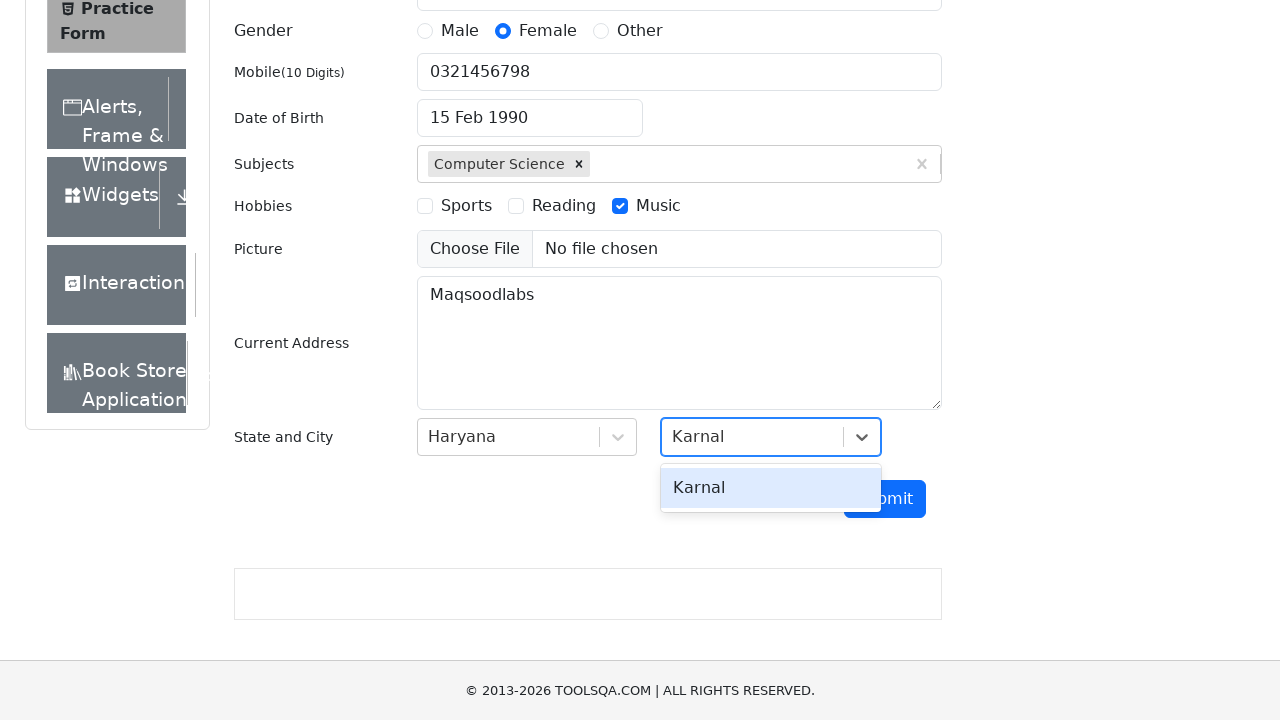

Pressed Enter to select Karnal city
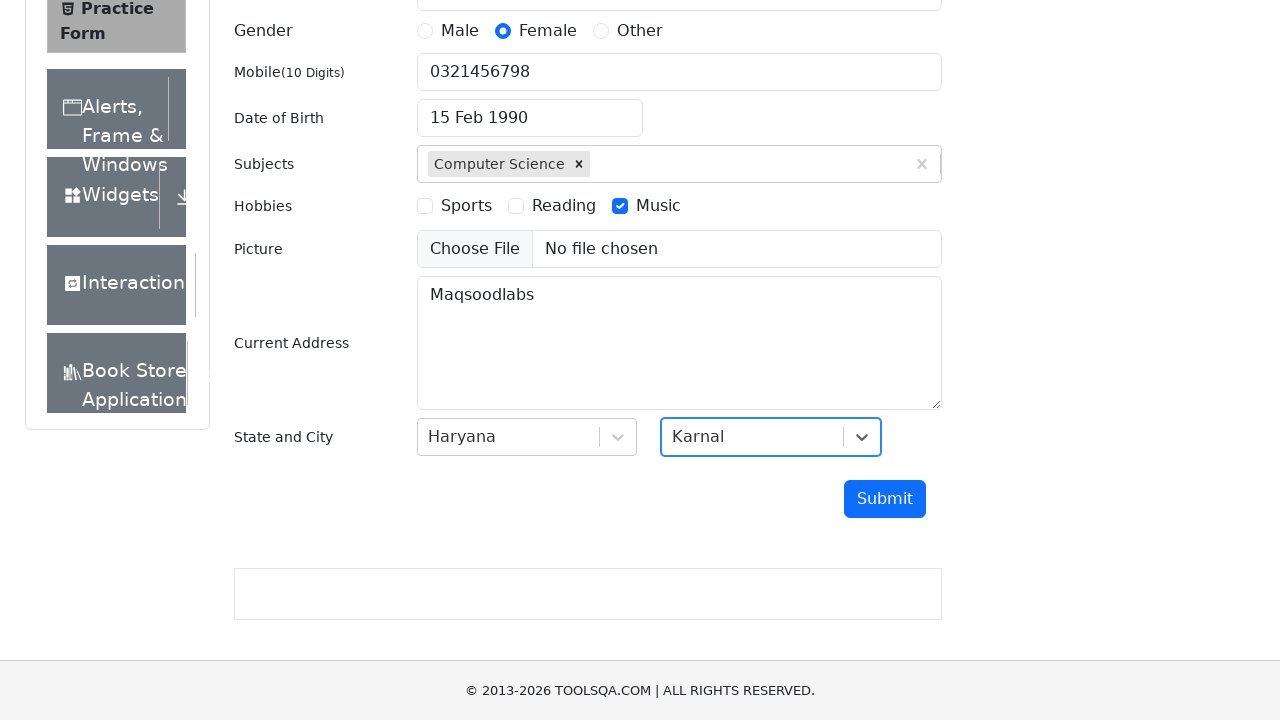

Clicked submit button to submit form at (885, 499) on #submit
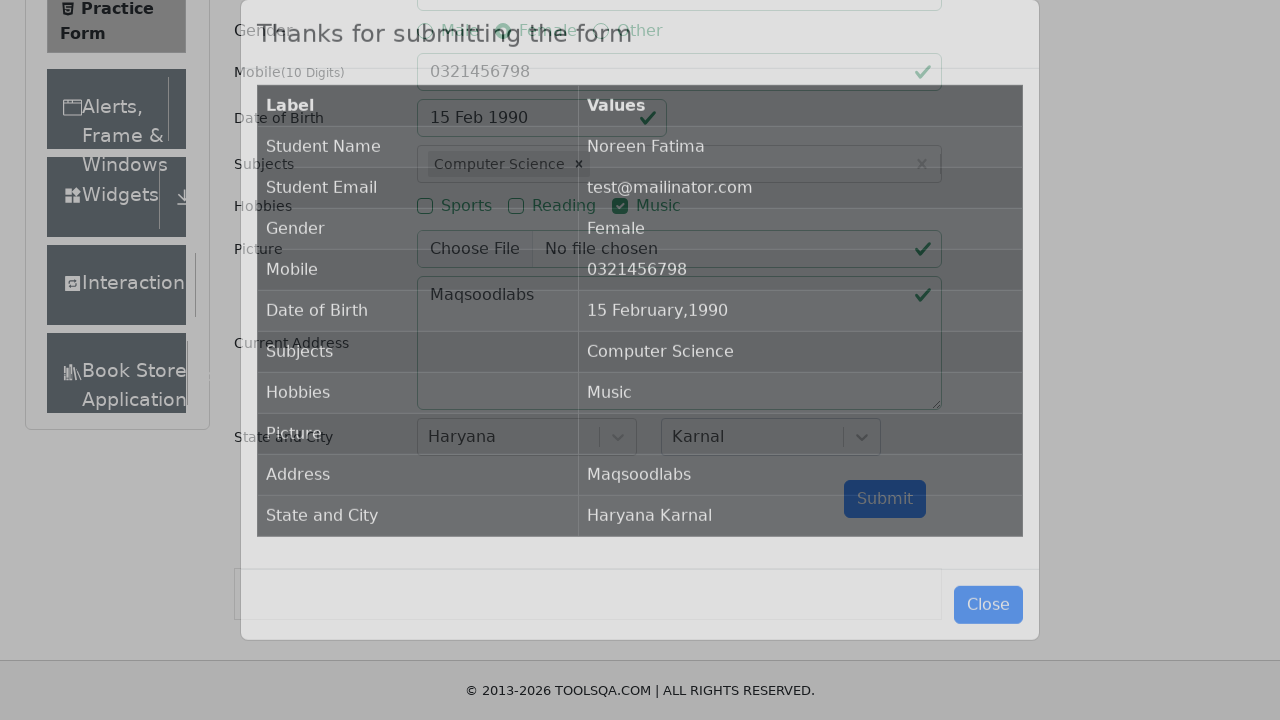

Form submission modal appeared successfully
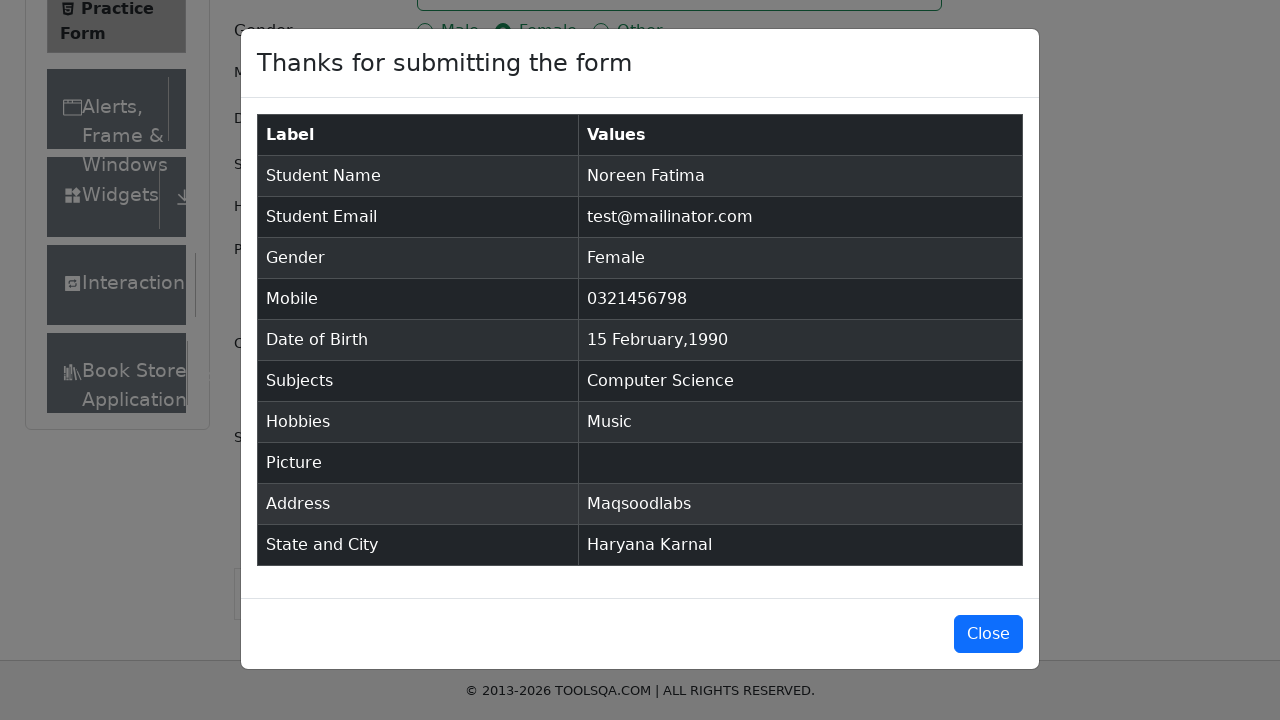

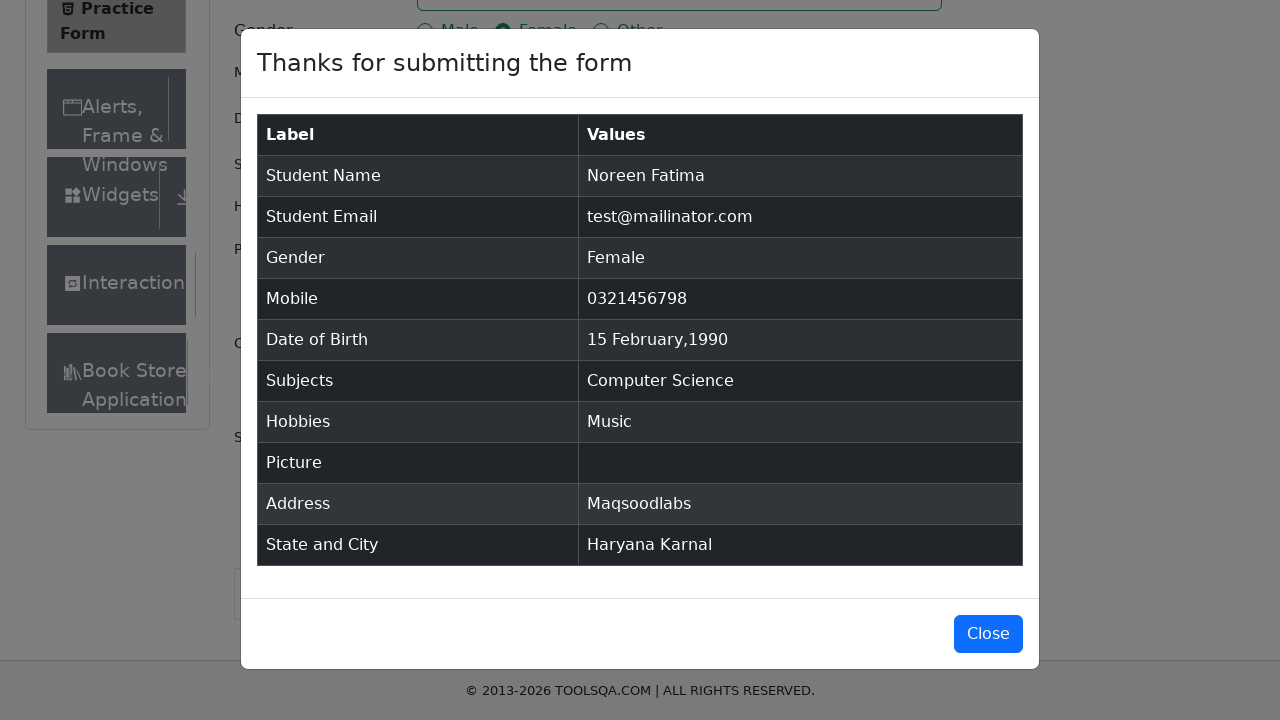